Tests various JavaScript alert handling on a demo page including simple alerts (accept), confirm alerts (dismiss), and prompt alerts (accept with text input).

Starting URL: https://demo.automationtesting.in/Alerts.html

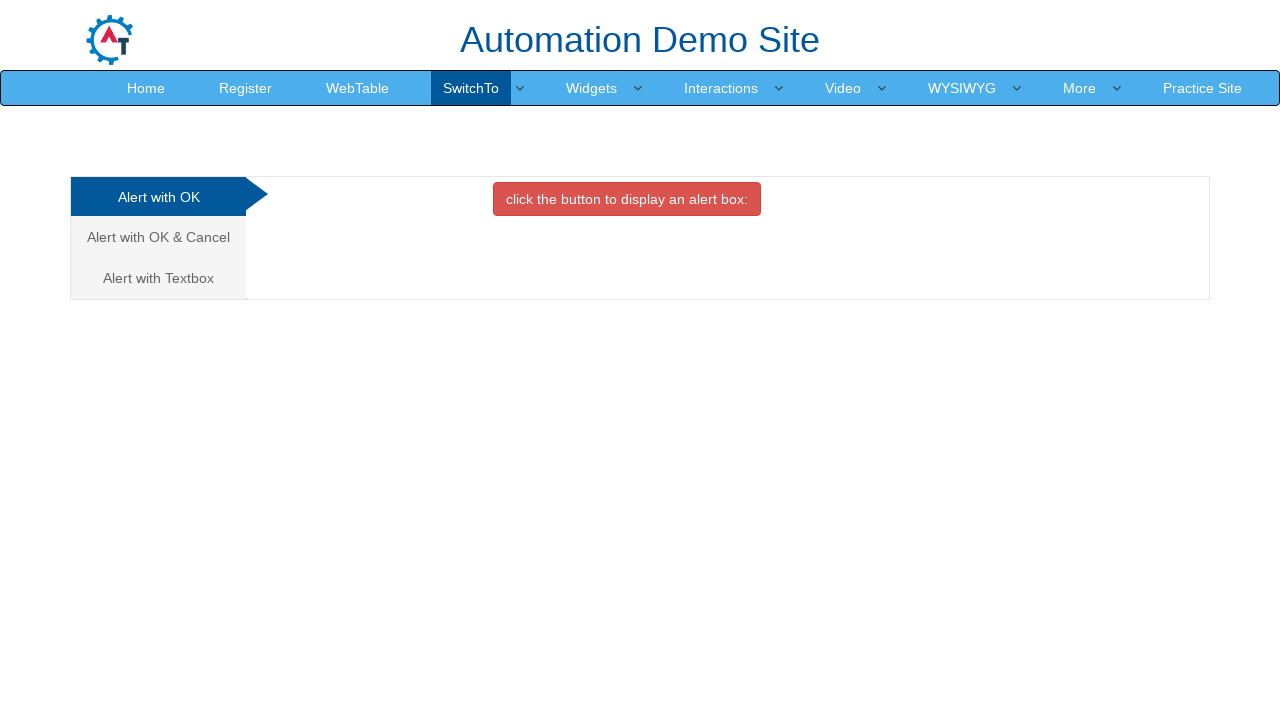

Set up dialog handler to accept simple alert
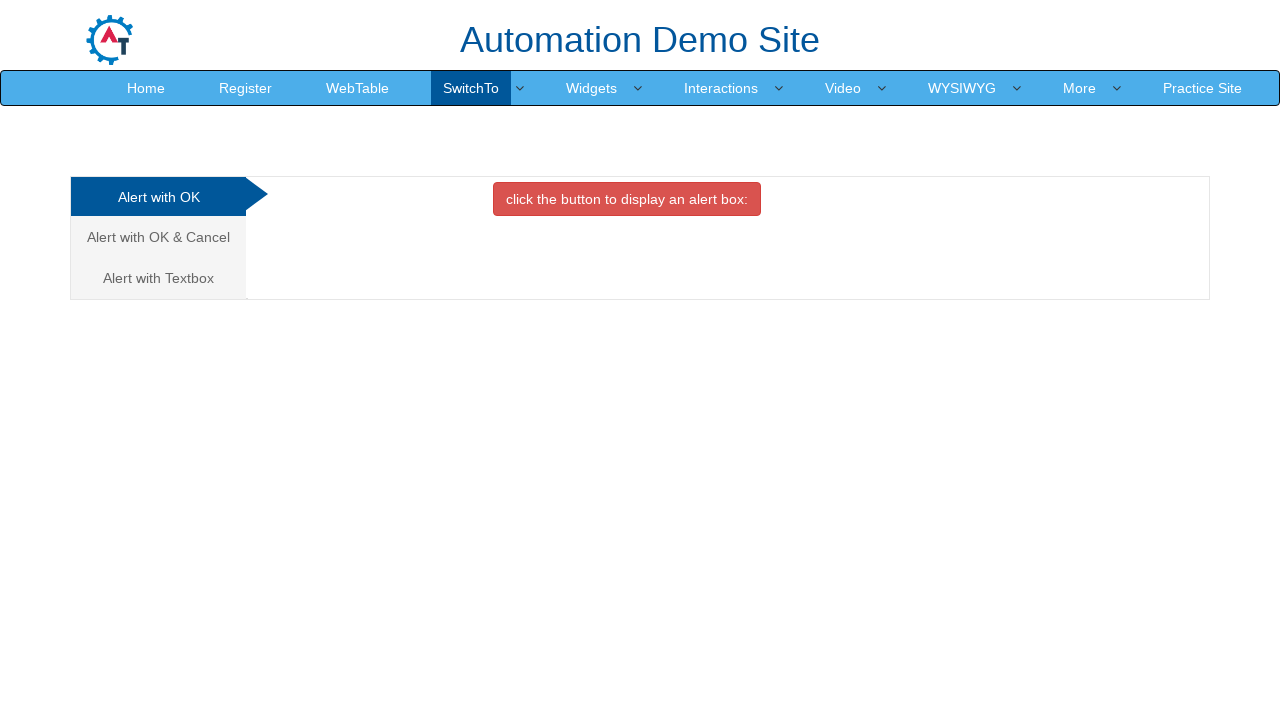

Clicked simple alert button and accepted the alert at (627, 199) on xpath=//button[@onclick='alertbox()']
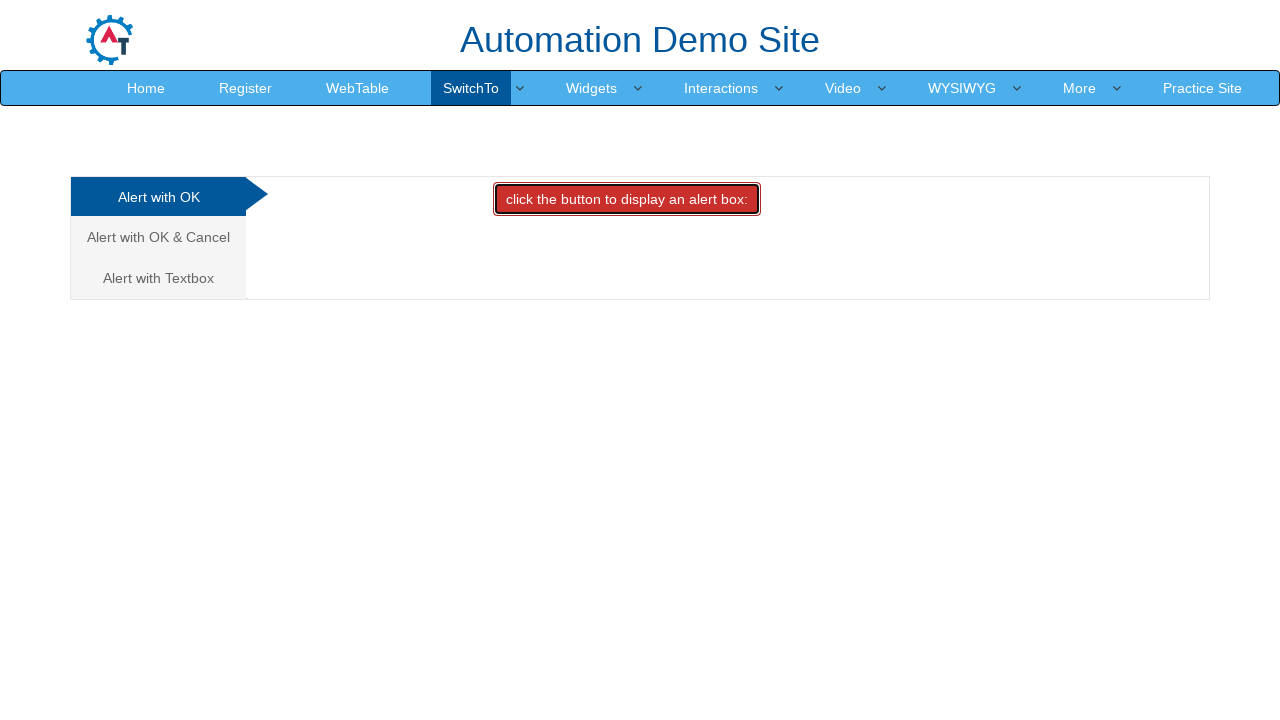

Clicked link to navigate to confirm alert section at (158, 237) on xpath=//a[text()='Alert with OK & Cancel ']
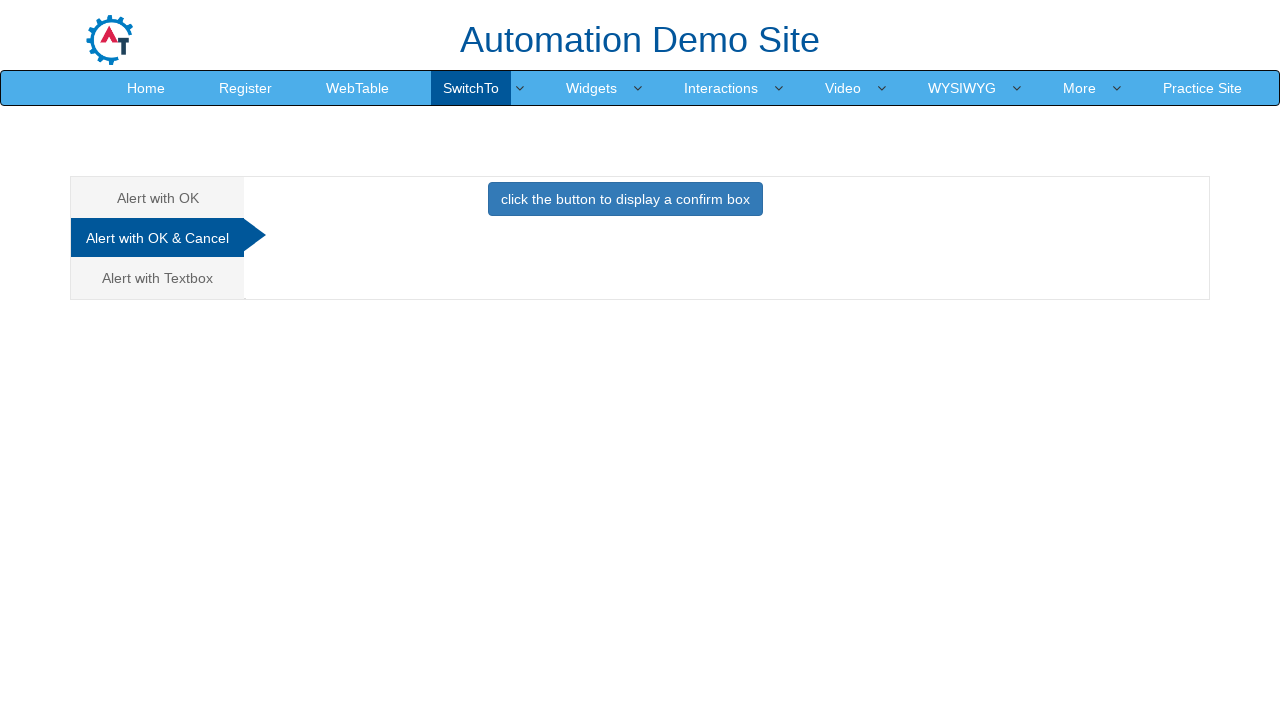

Set up dialog handler to dismiss confirm alert
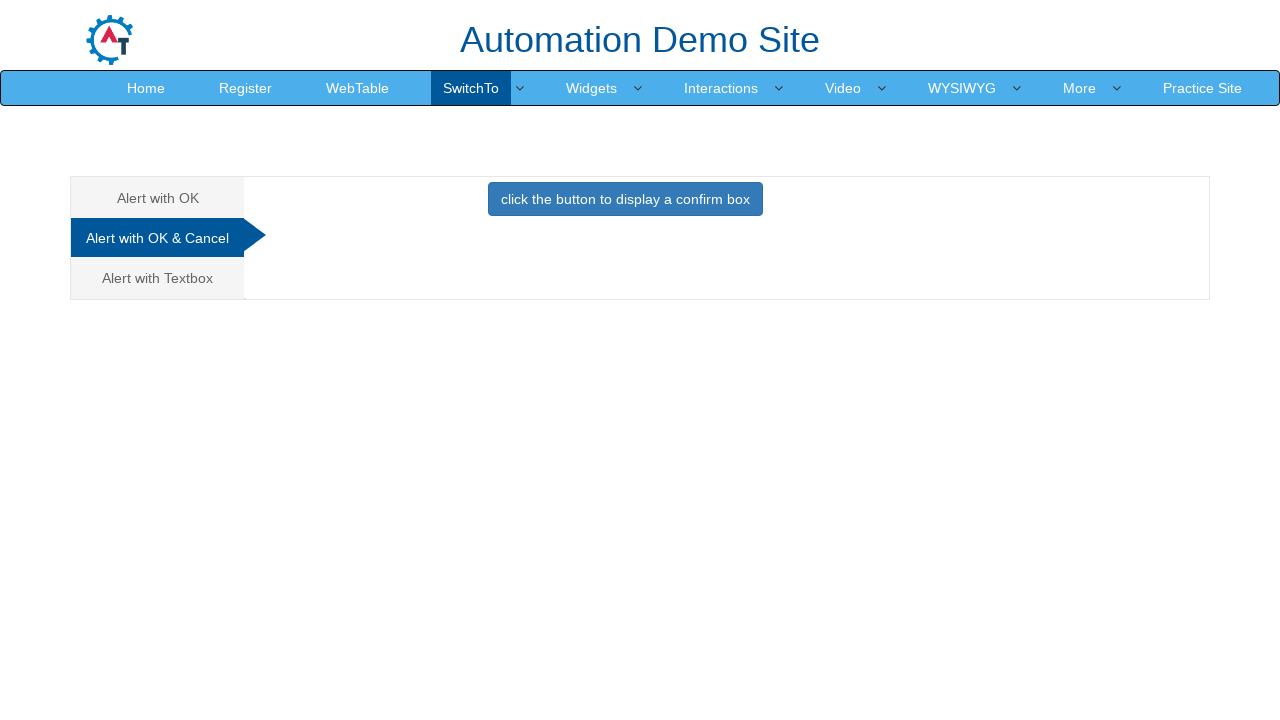

Clicked confirm alert button and dismissed the alert at (625, 199) on xpath=//button[@onclick='confirmbox()']
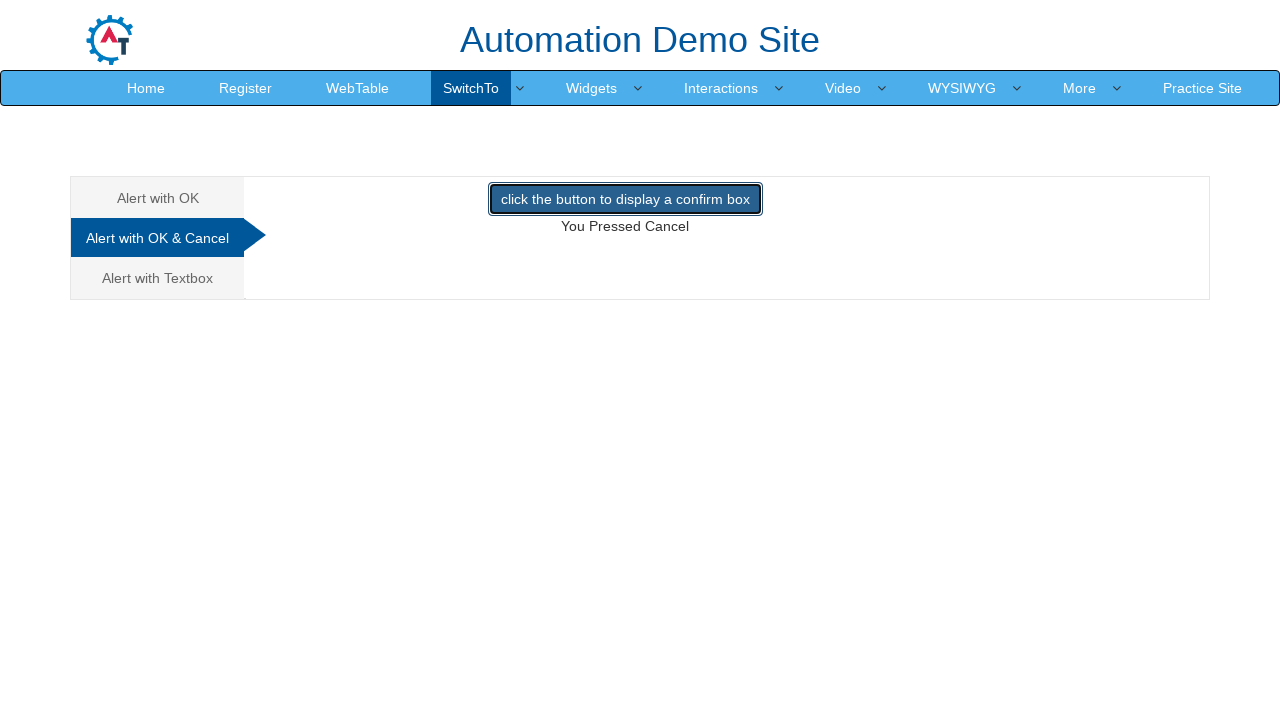

Clicked link to navigate to prompt alert section at (158, 278) on xpath=//a[text()= 'Alert with Textbox ']
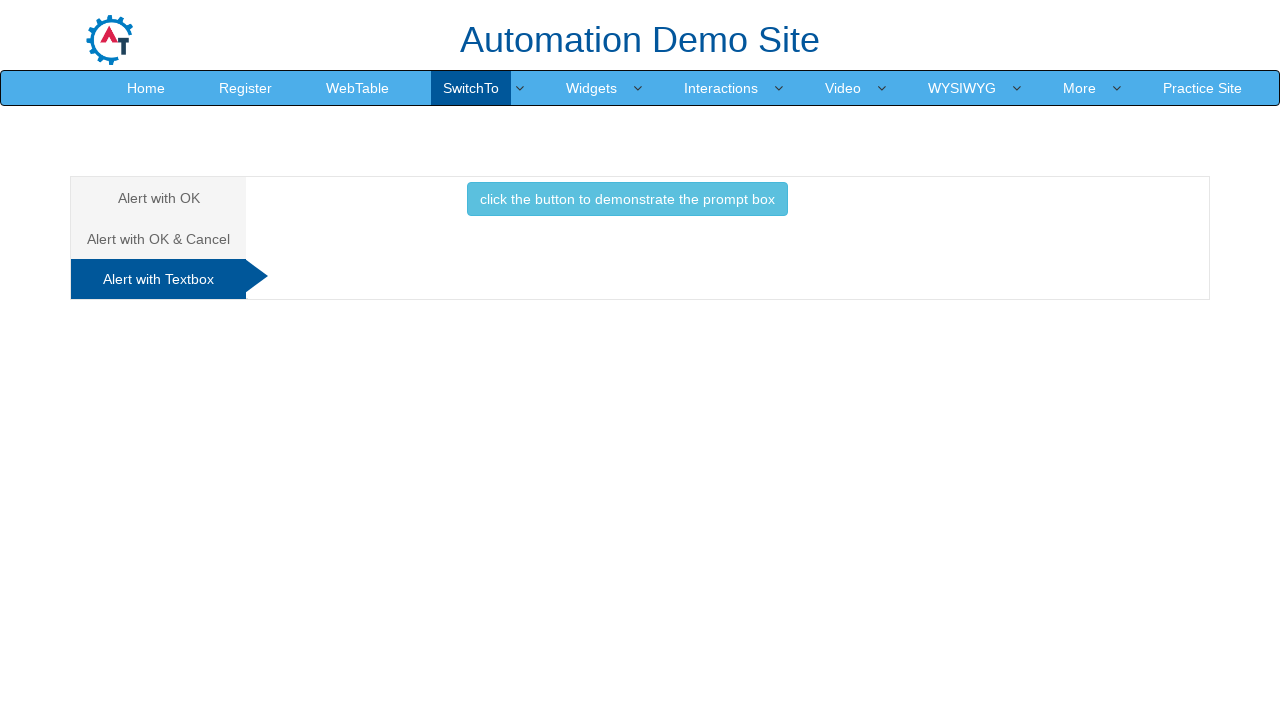

Set up dialog handler to accept prompt alert with text input 'TestPromptInput'
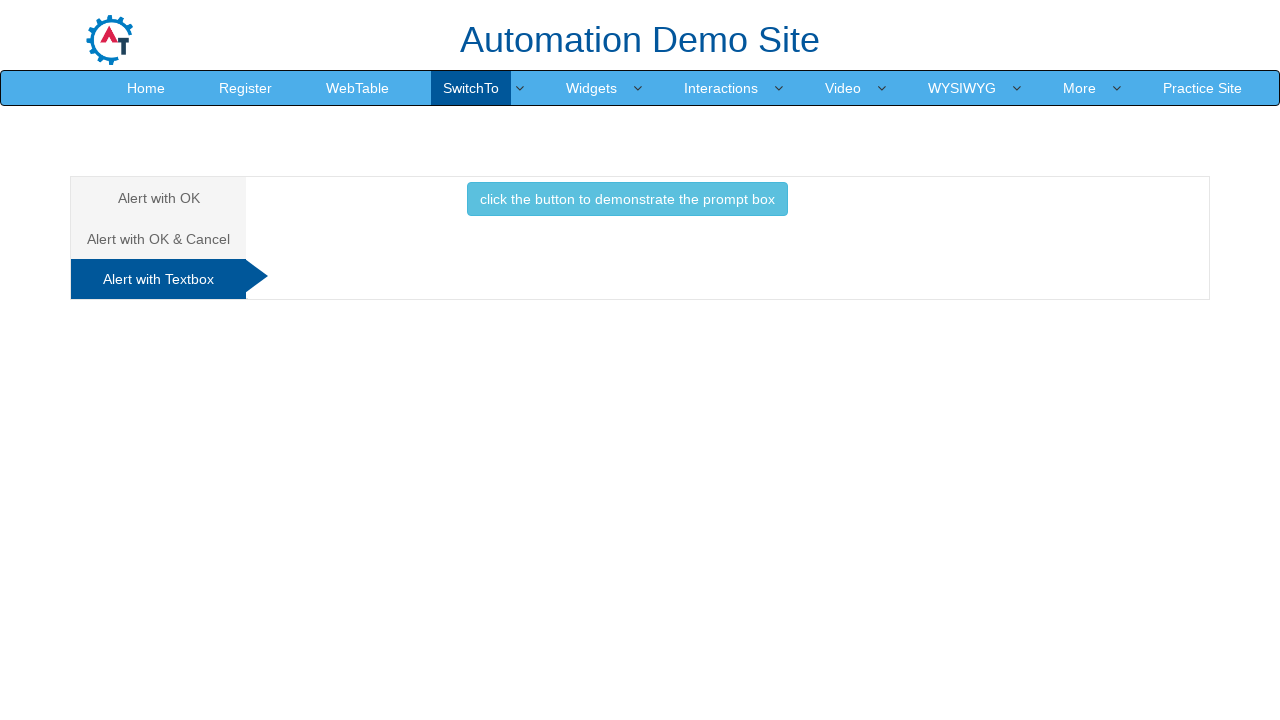

Clicked prompt alert button and accepted with text input at (627, 199) on xpath=//button[contains(text(), 'prompt box')]
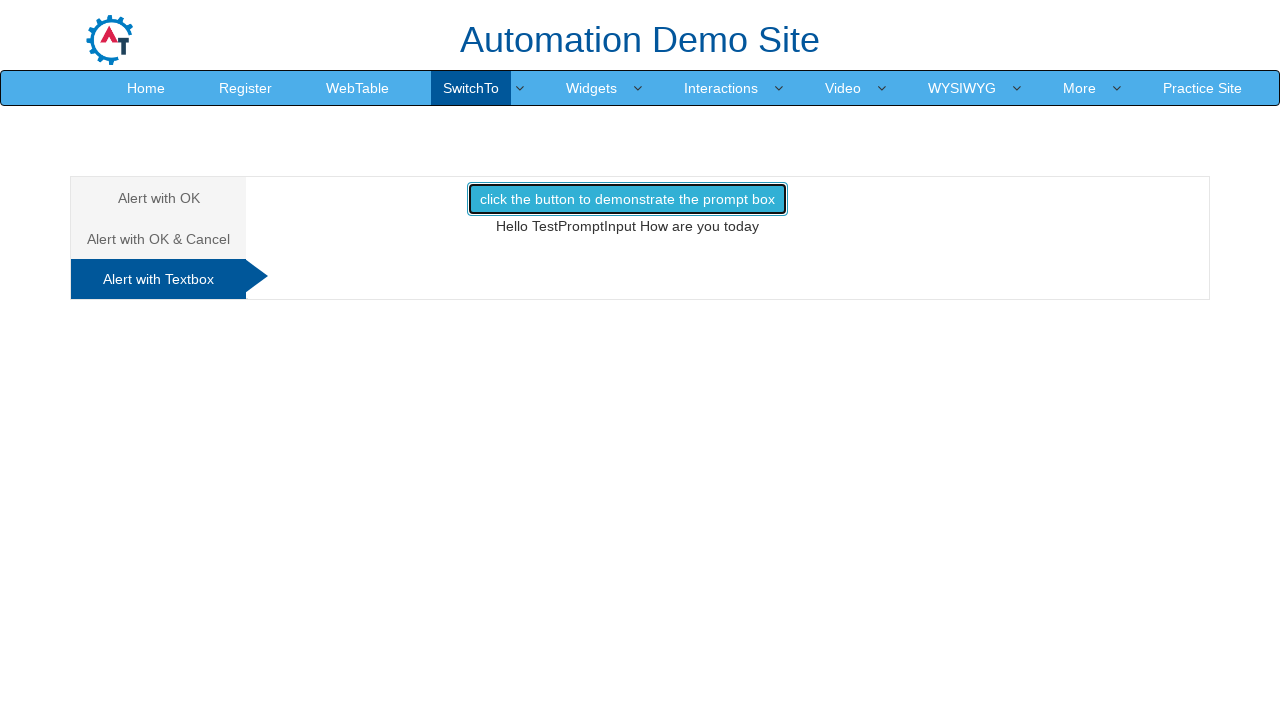

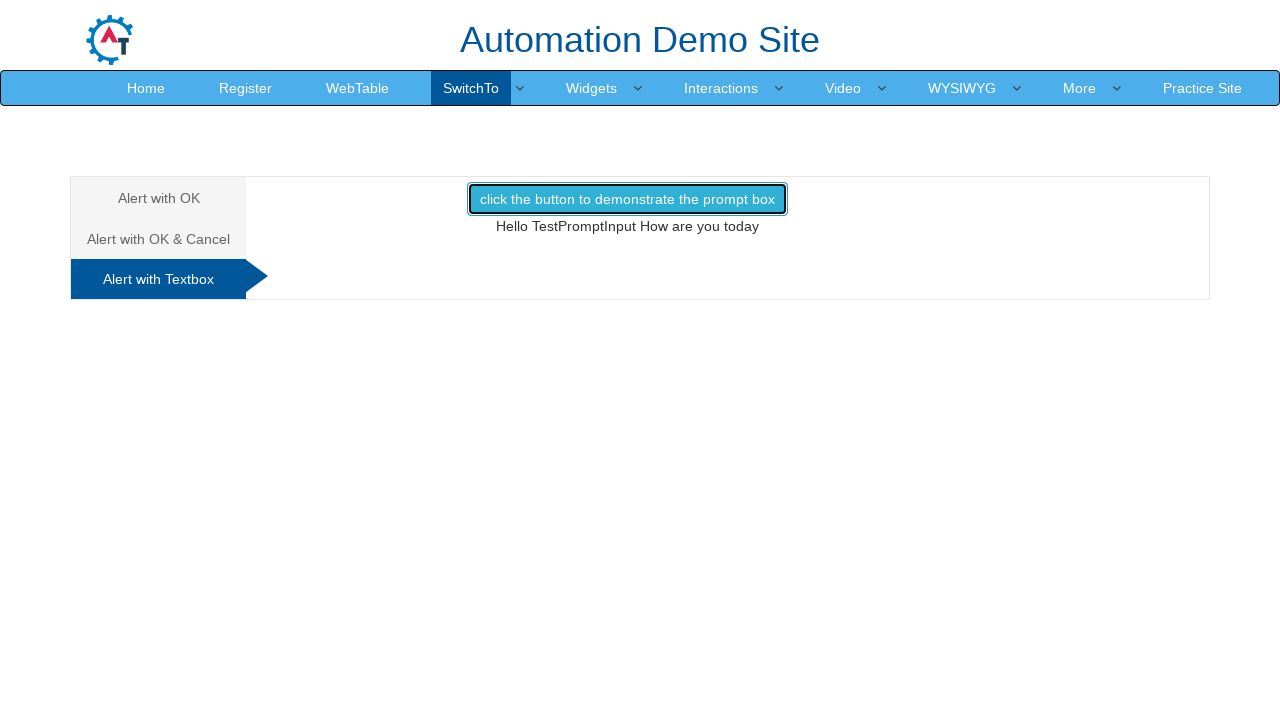